Tests form filling by first clicking a link with mathematically calculated text, then filling out a multi-field form with personal information (first name, last name, city, country) and submitting it.

Starting URL: http://suninjuly.github.io/find_link_text

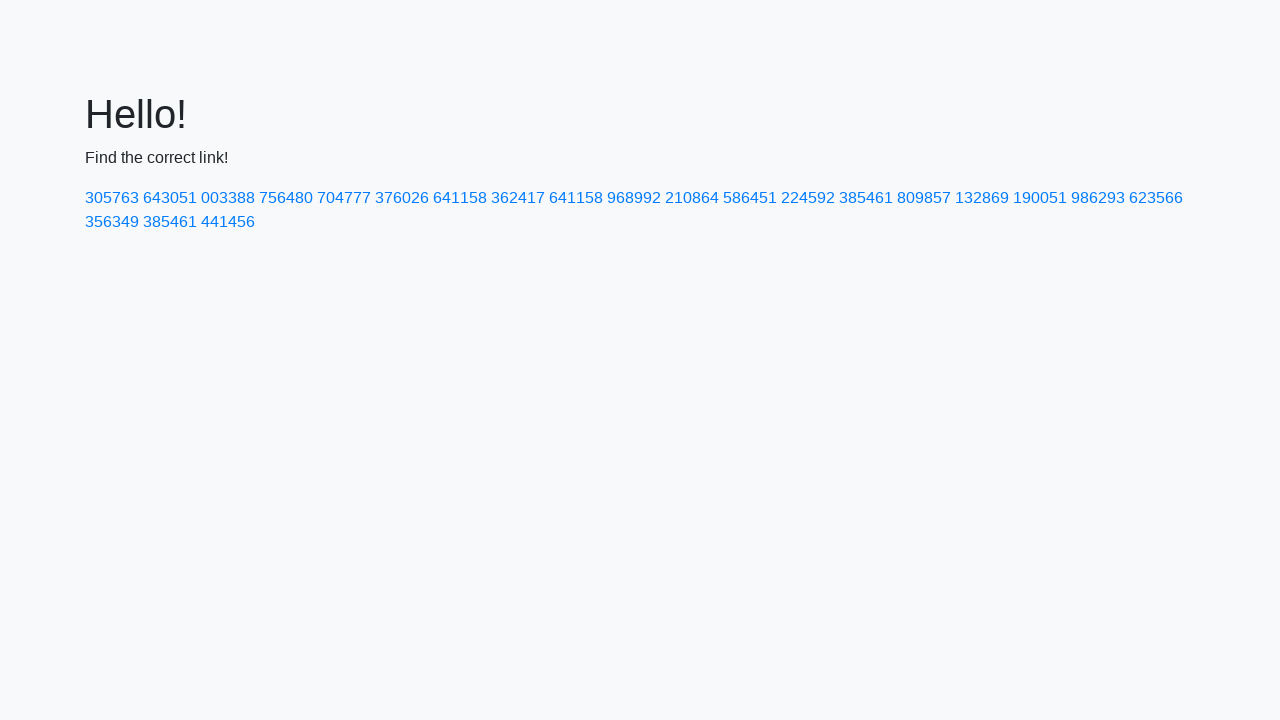

Clicked link with mathematically calculated text '224592' at (808, 198) on text=224592
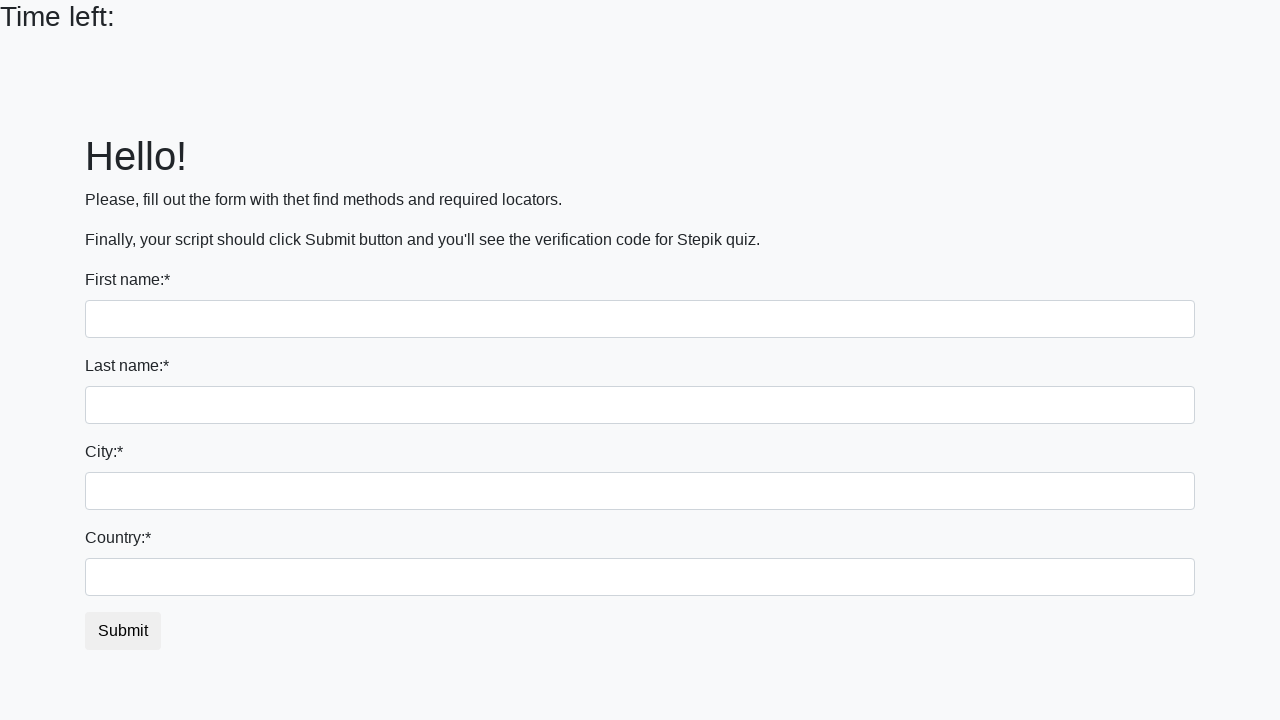

Filled first name field with 'Ivan' on input
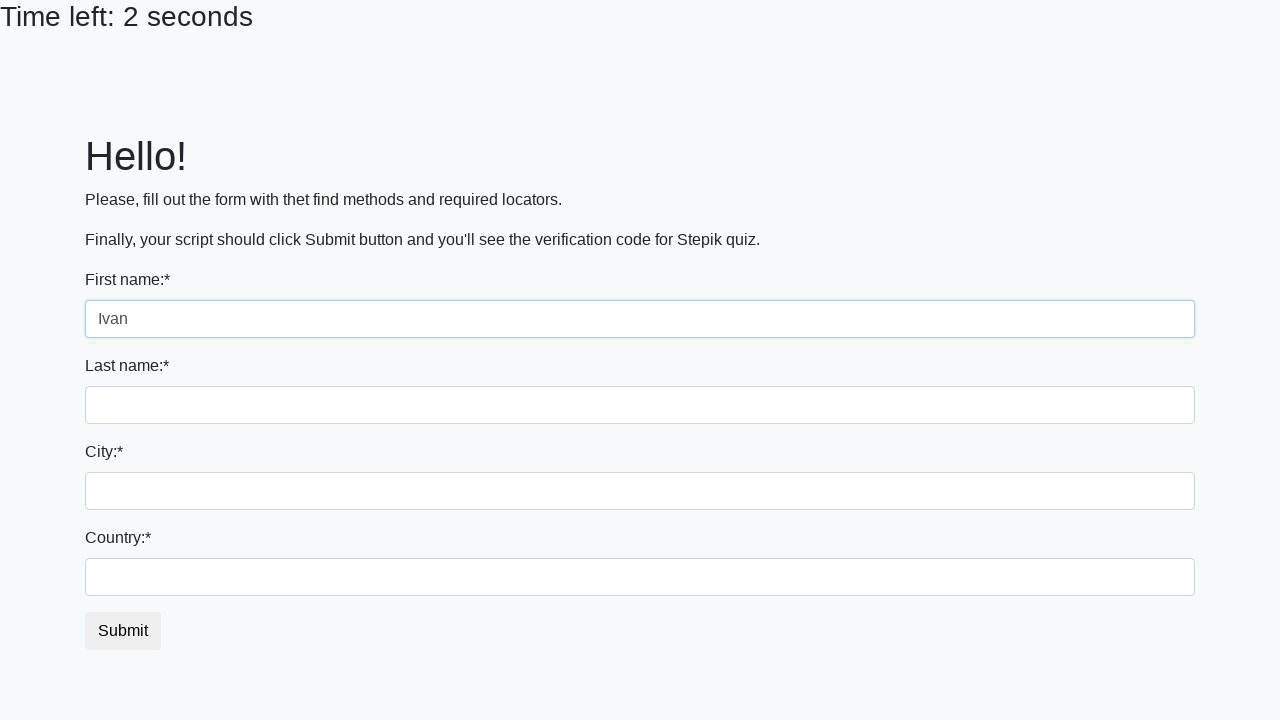

Filled last name field with 'Petrov' on input[name='last_name']
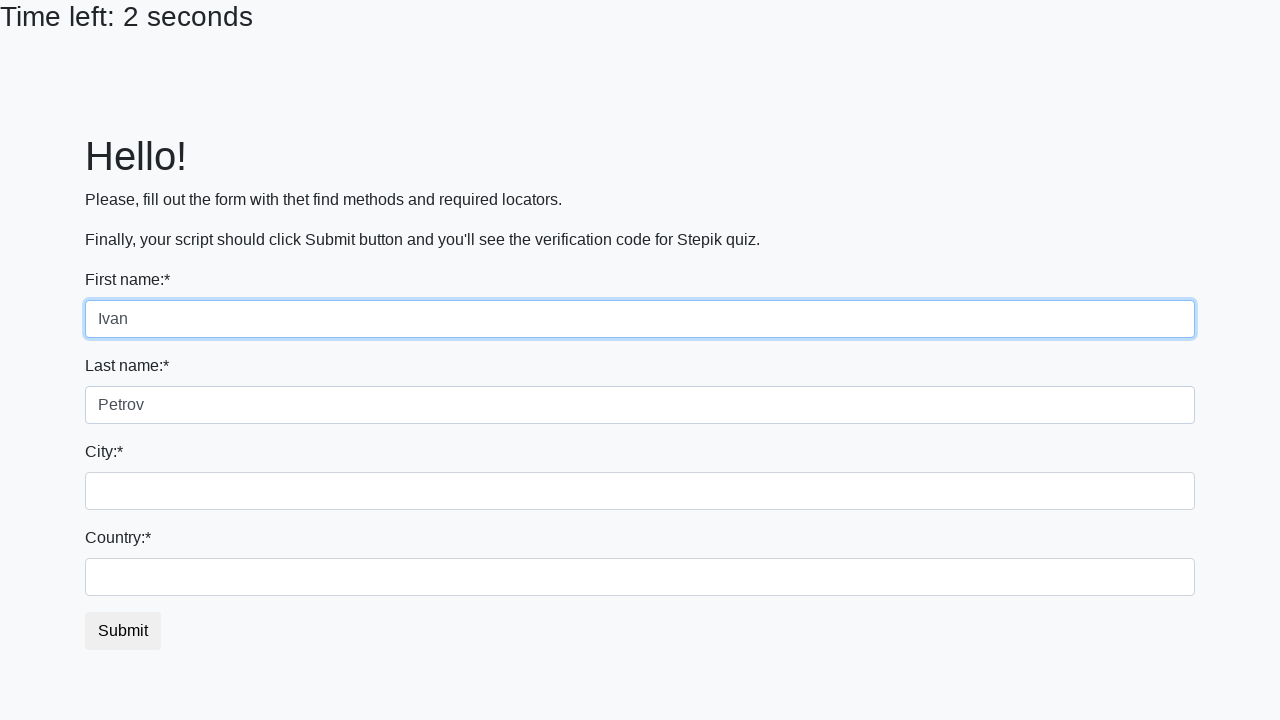

Filled city field with 'Smolensk' on .city
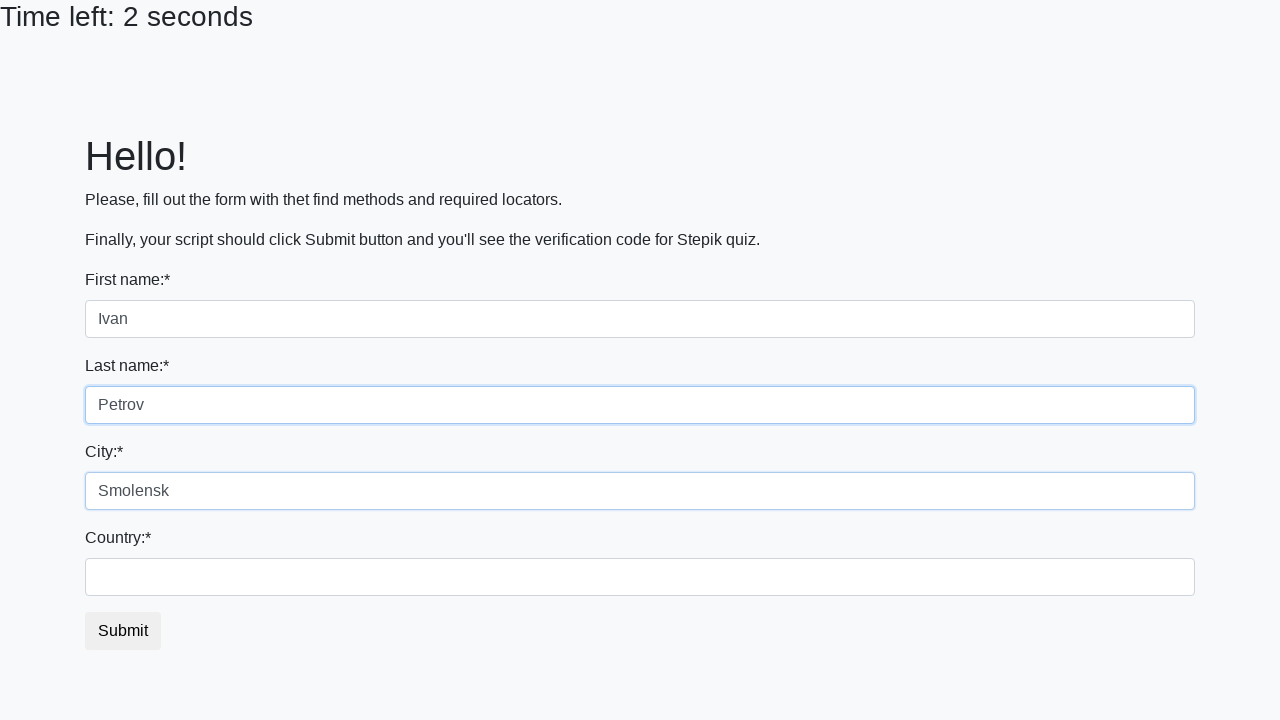

Filled country field with 'Russia' on #country
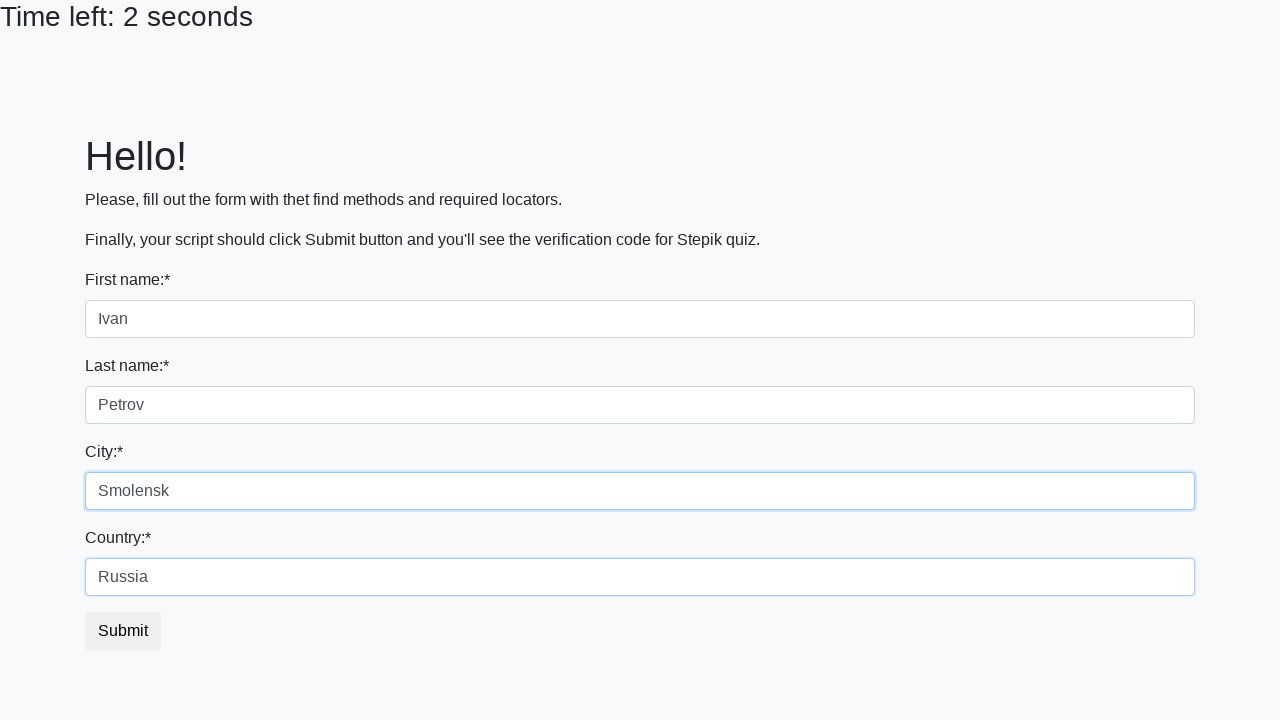

Clicked submit button to complete form submission at (123, 631) on button.btn
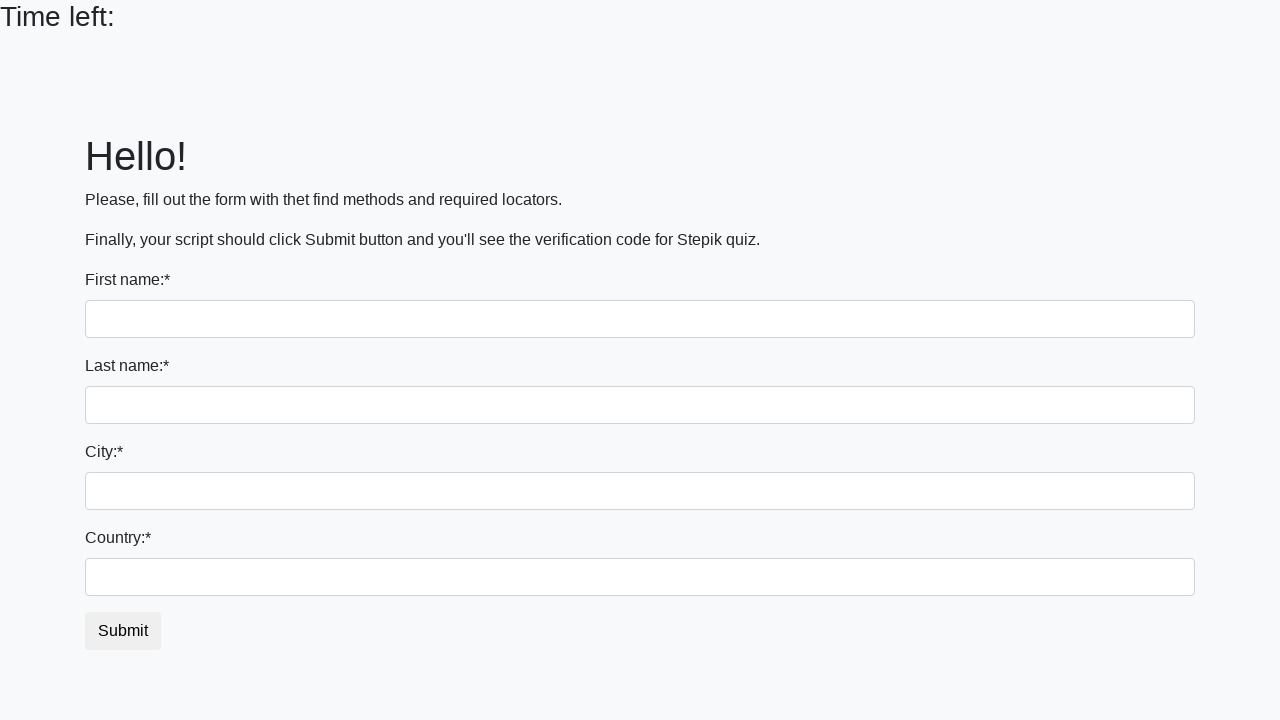

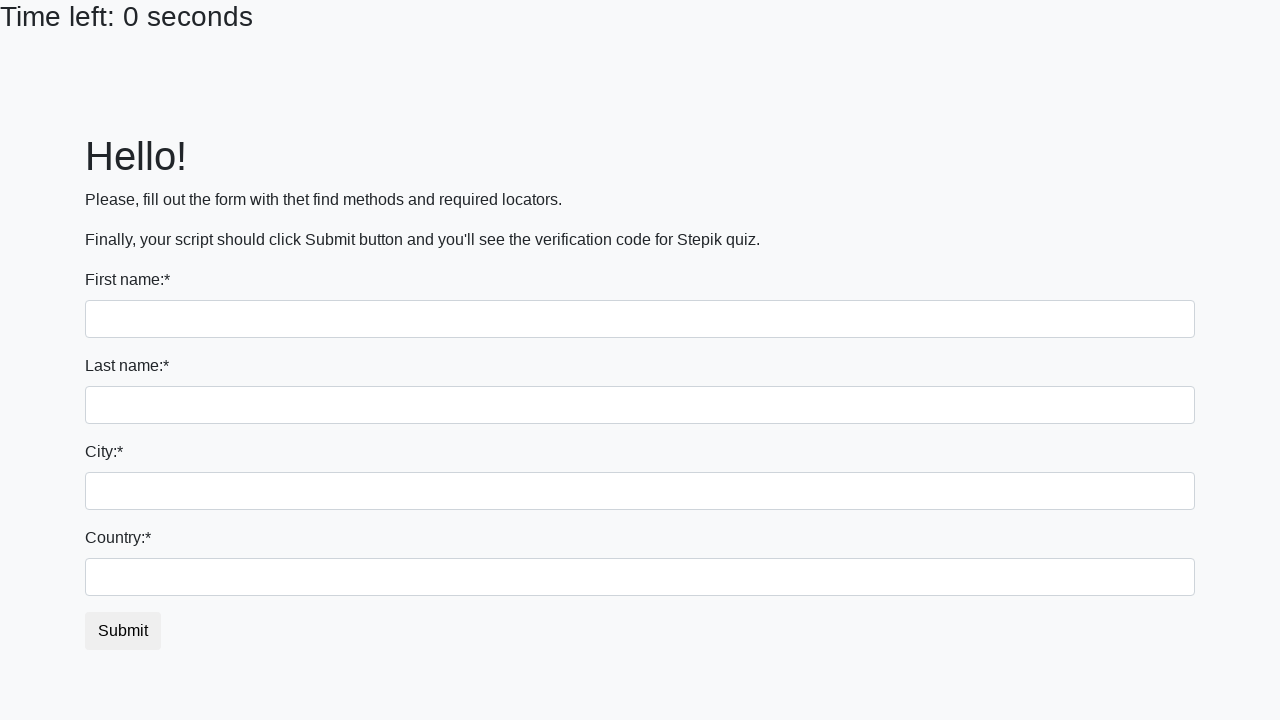